Tests drag and drop functionality within an iframe by dragging a photo item to the trash container

Starting URL: https://www.globalsqa.com/demo-site/draganddrop

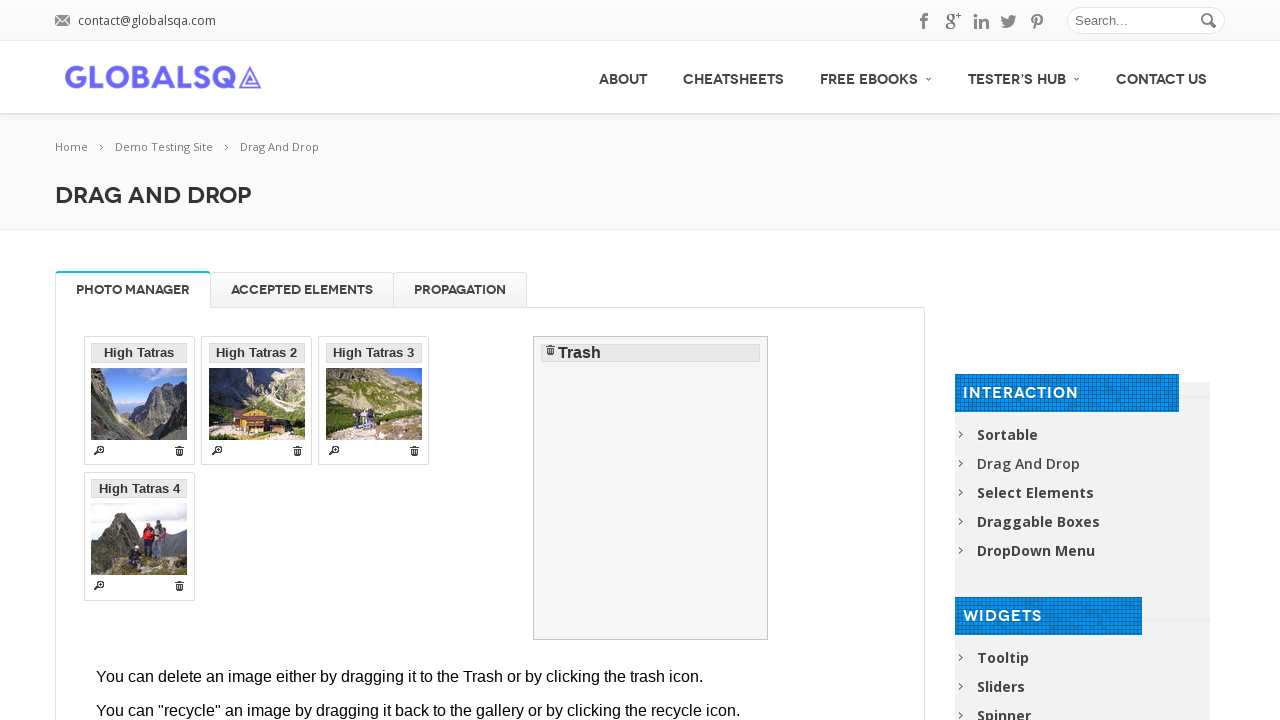

Located the Photo Manager iframe
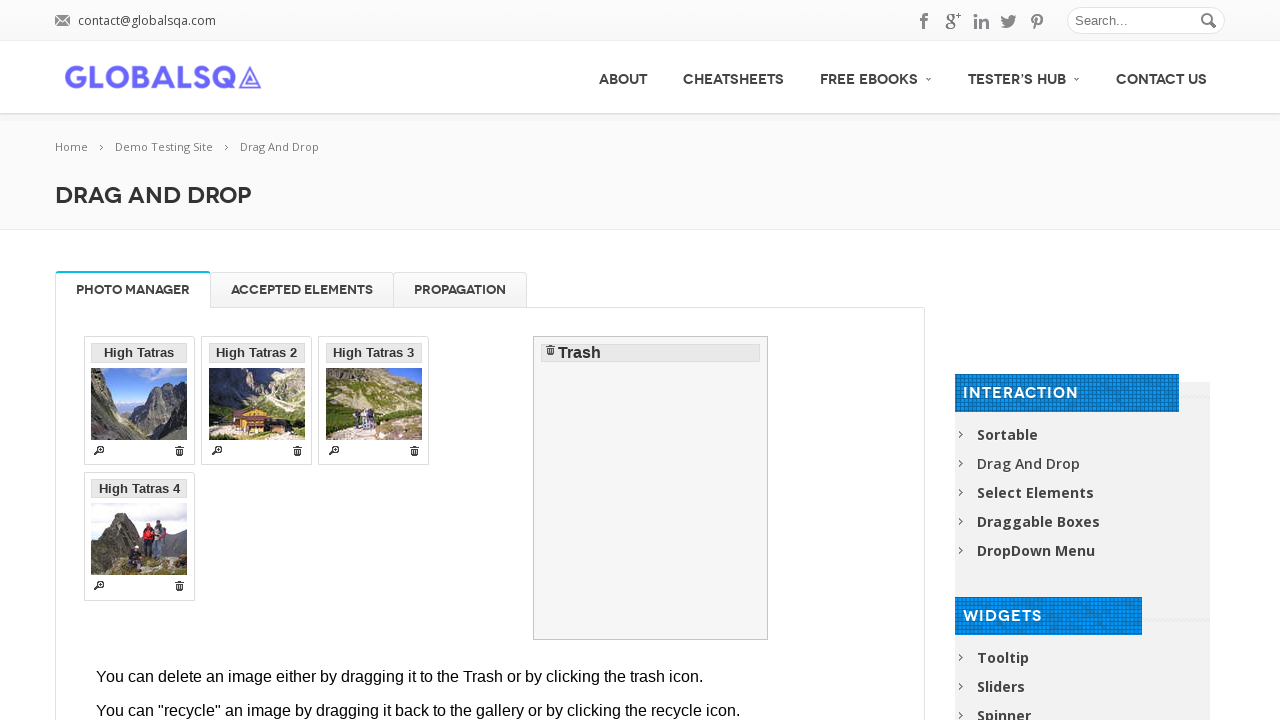

Dragged 'High Tatras 2' photo to trash container at (651, 488)
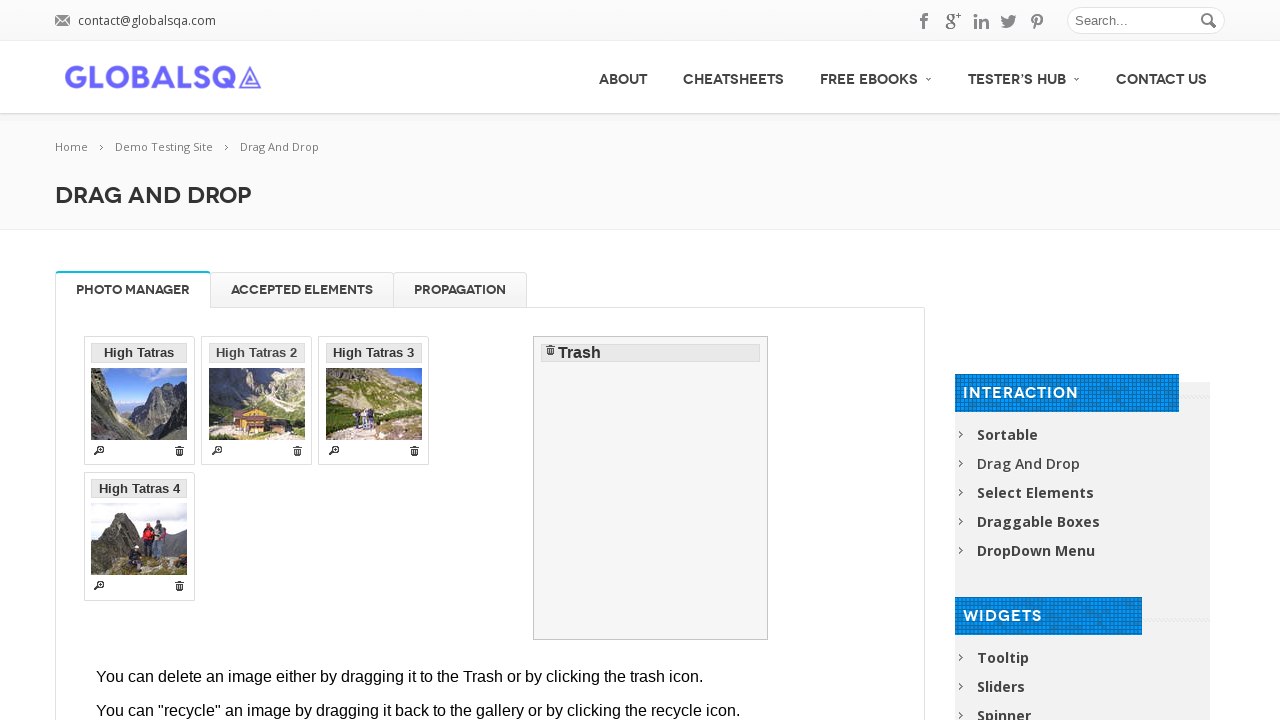

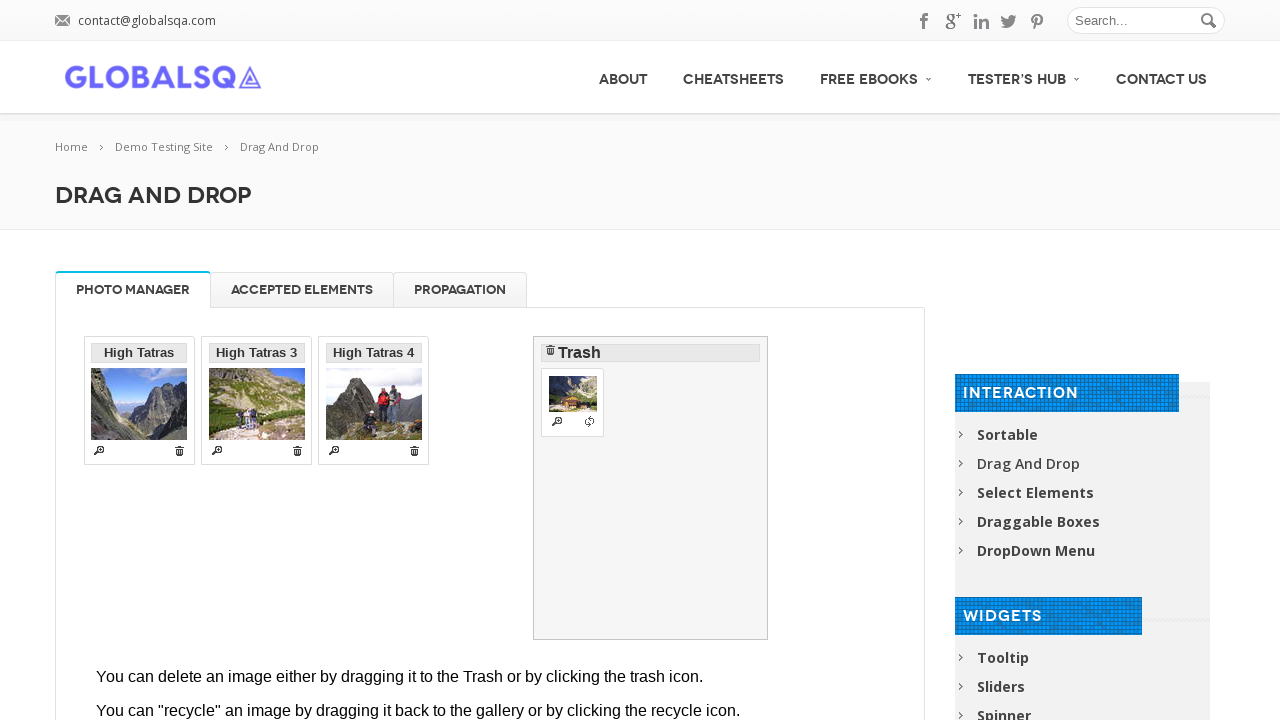